Tests Success notification by clicking the button and verifying the notification wrapper contains the expected combined text

Starting URL: https://test-with-me-app.vercel.app/learning/web-elements/components/notification

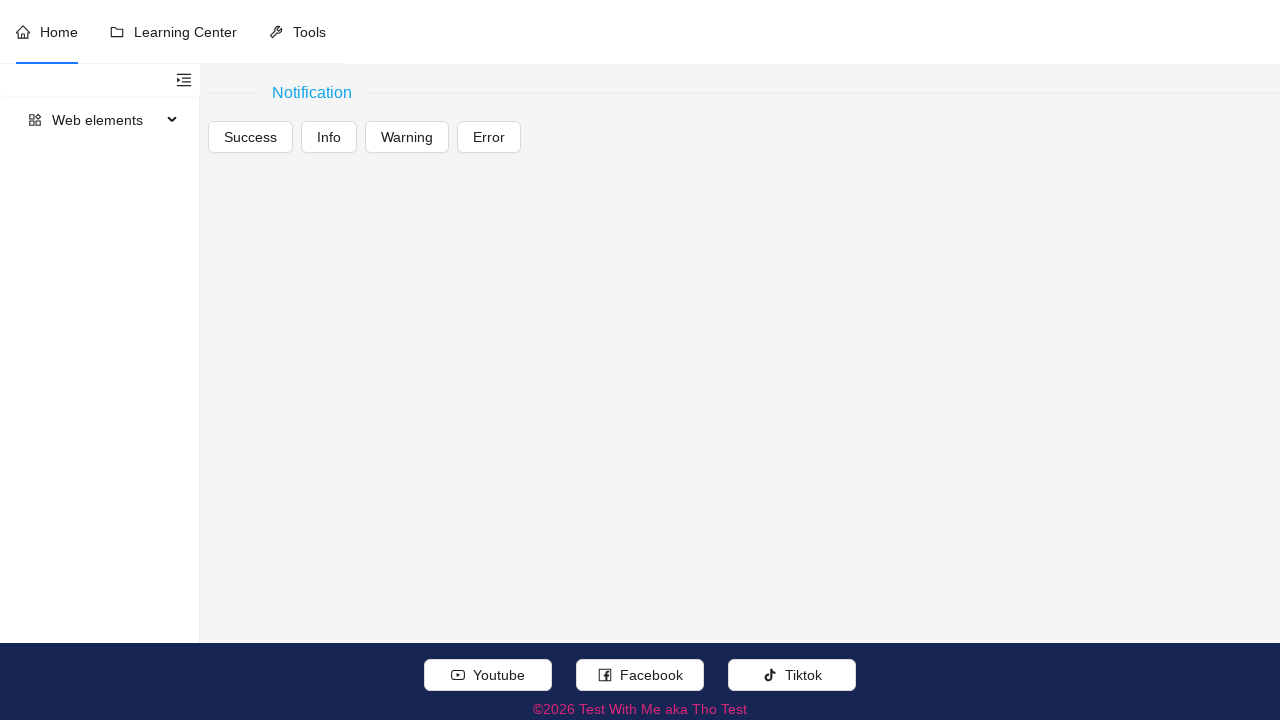

Clicked the Success button to trigger notification at (250, 137) on (//div[normalize-space() = 'Notification']//following::button[normalize-space() 
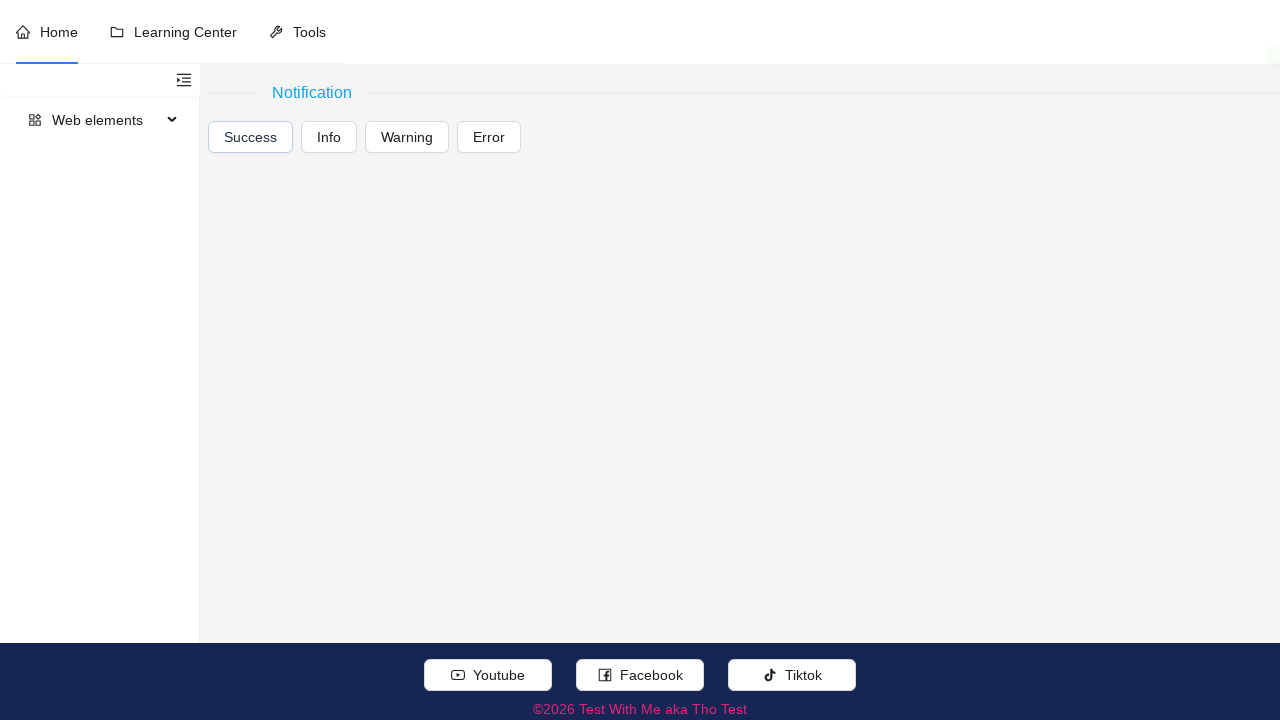

Success notification with icon appeared
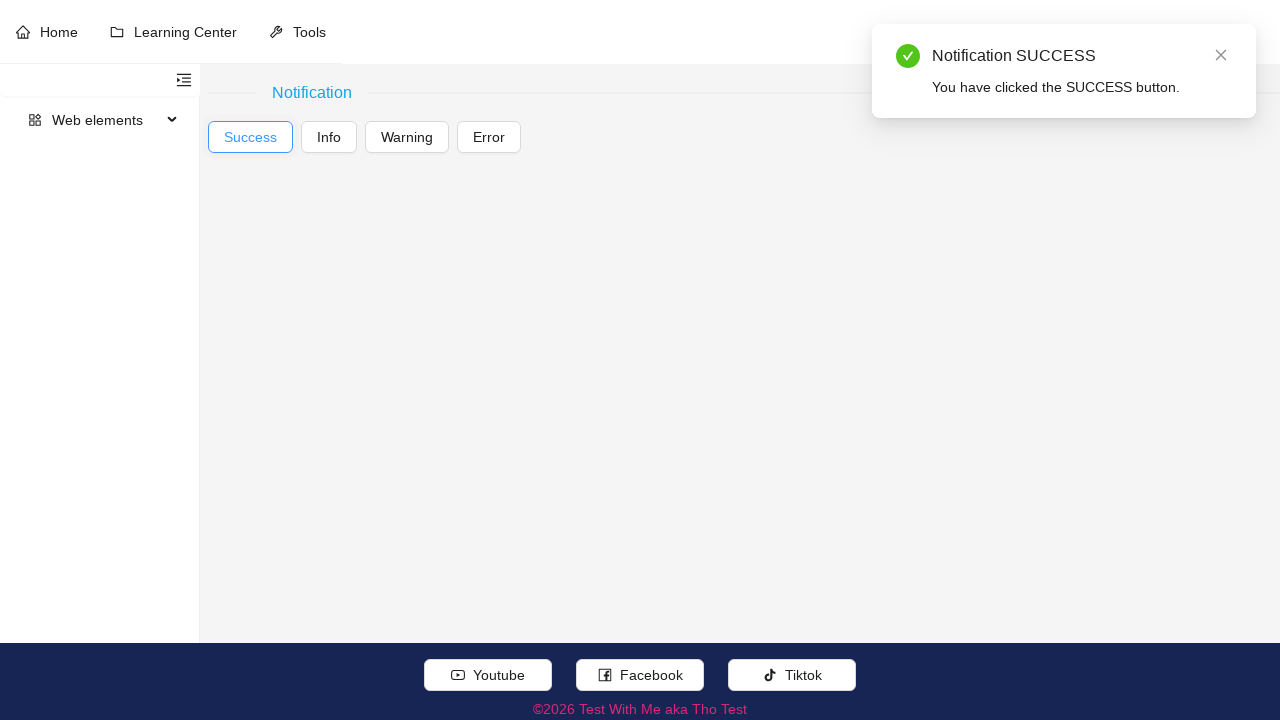

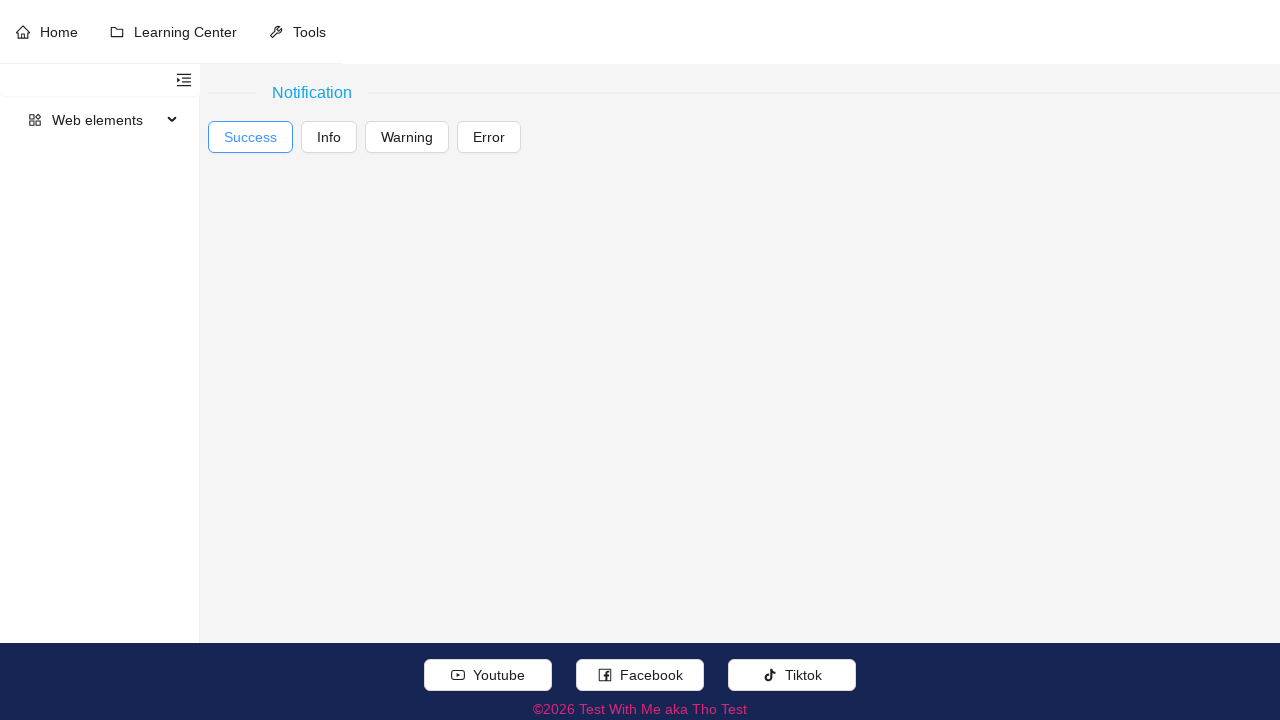